Tests multi-window browser functionality by opening a new window, navigating to a different page, extracting course name text, switching back to the original window, and filling a form field with the extracted text.

Starting URL: https://rahulshettyacademy.com/angularpractice/

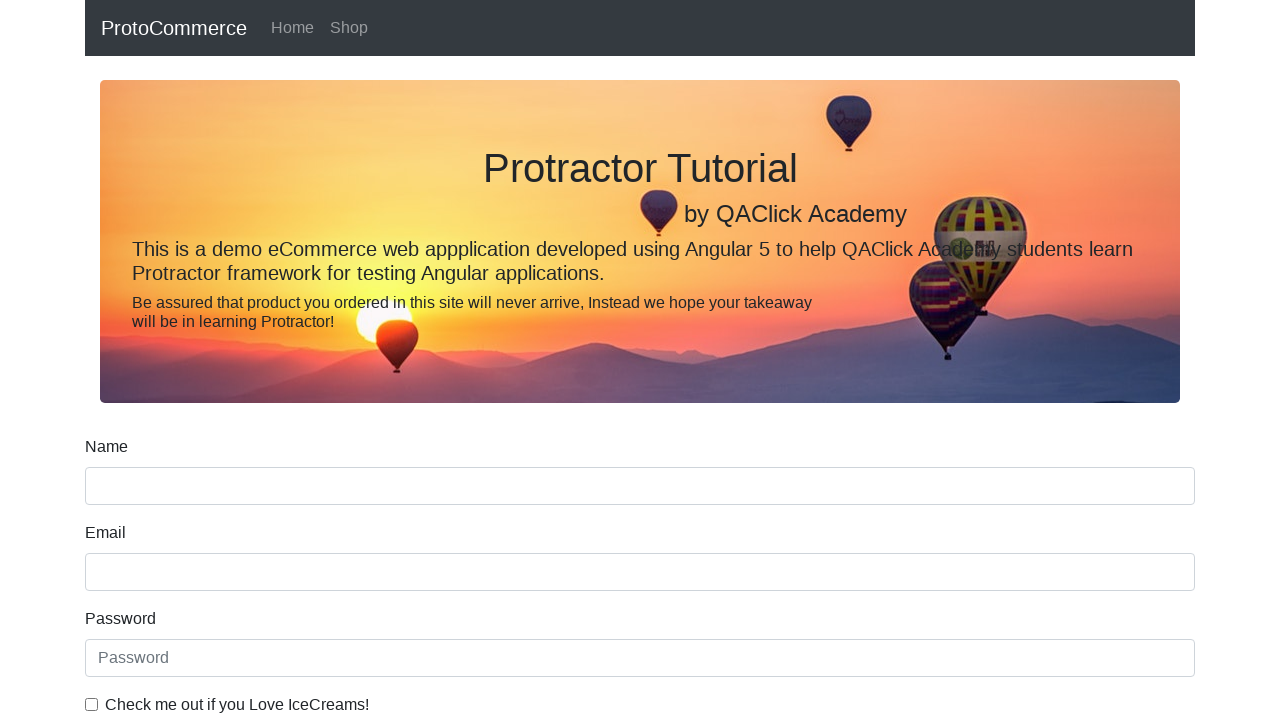

Opened a new window/tab
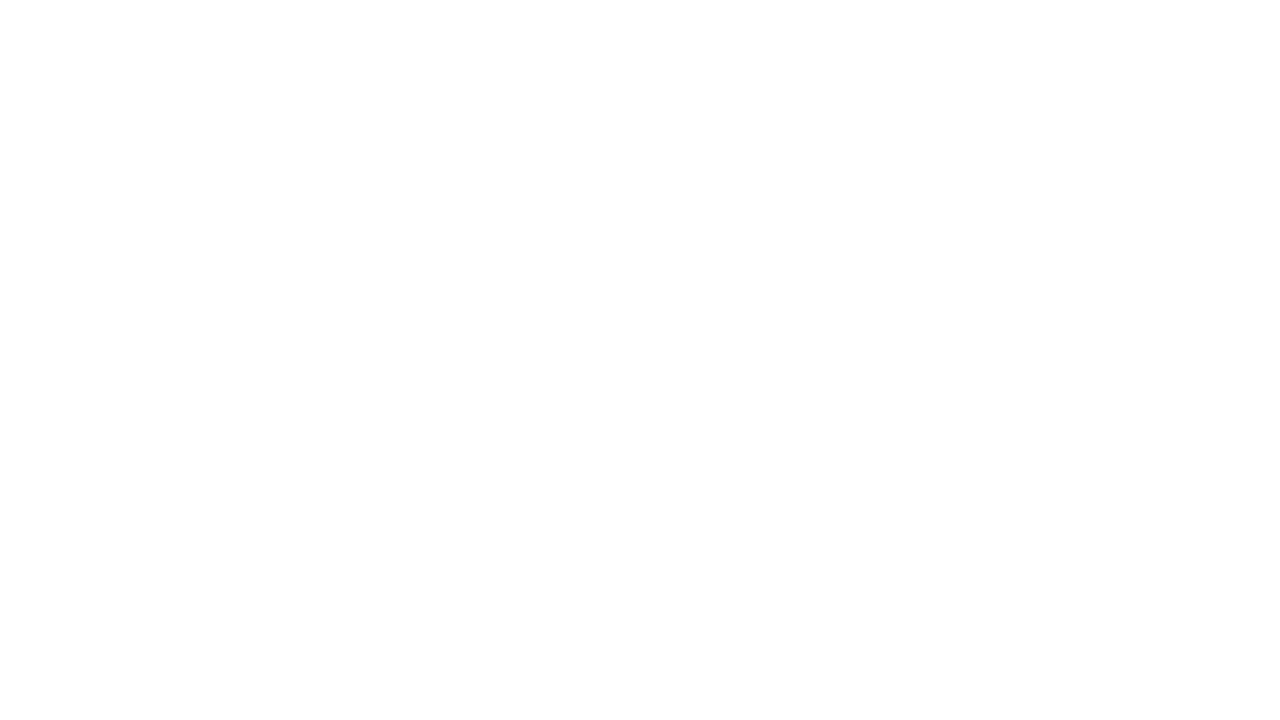

Navigated new window to https://rahulshettyacademy.com/
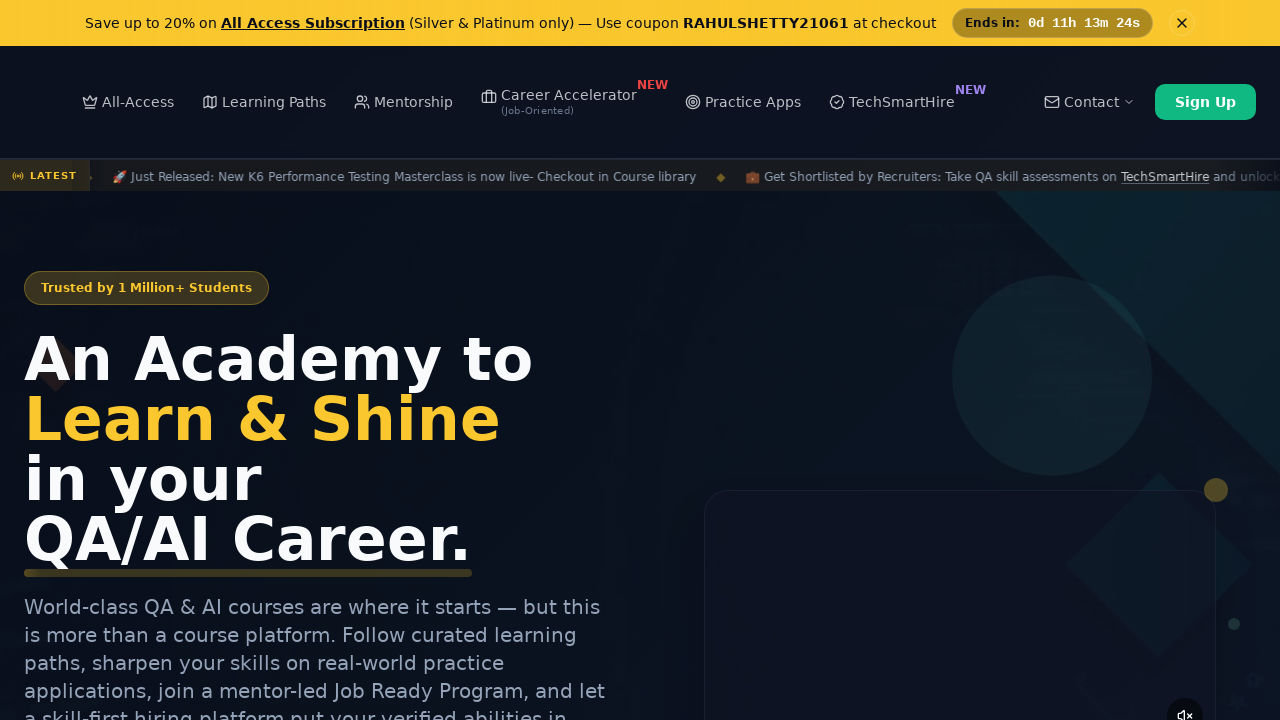

Course links loaded in new window
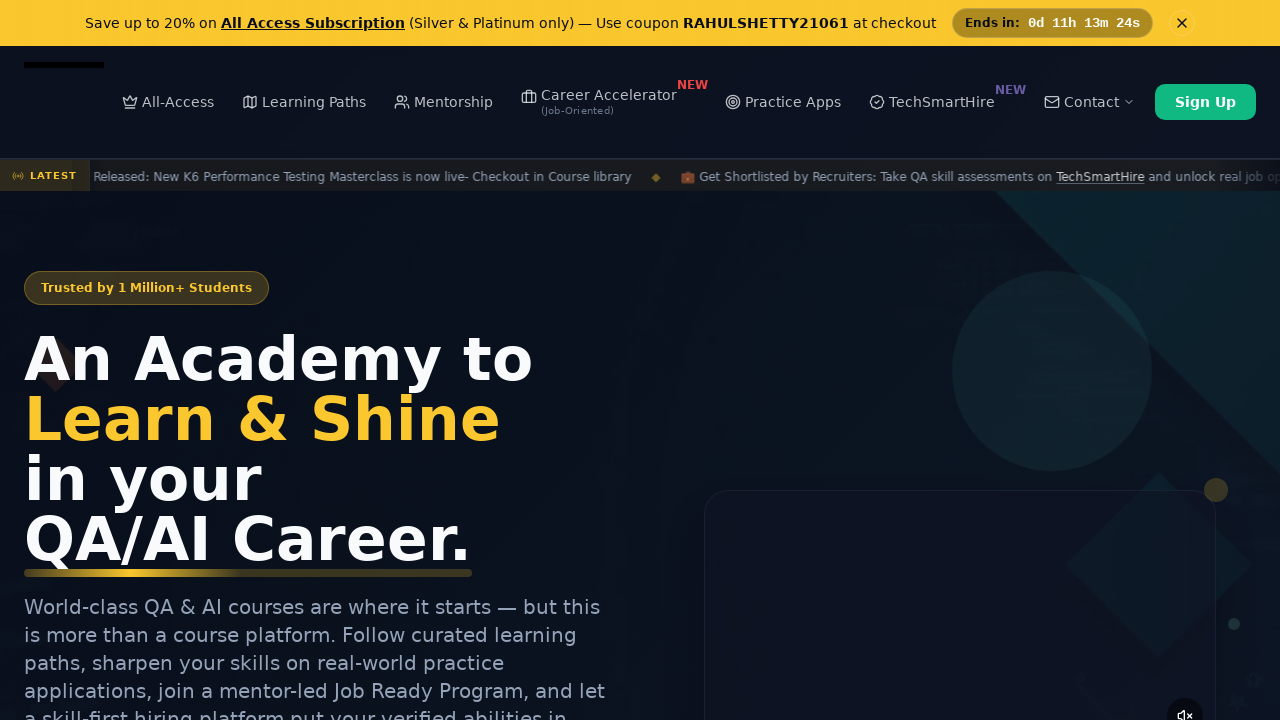

Extracted course name: 'Playwright Testing' from second course link
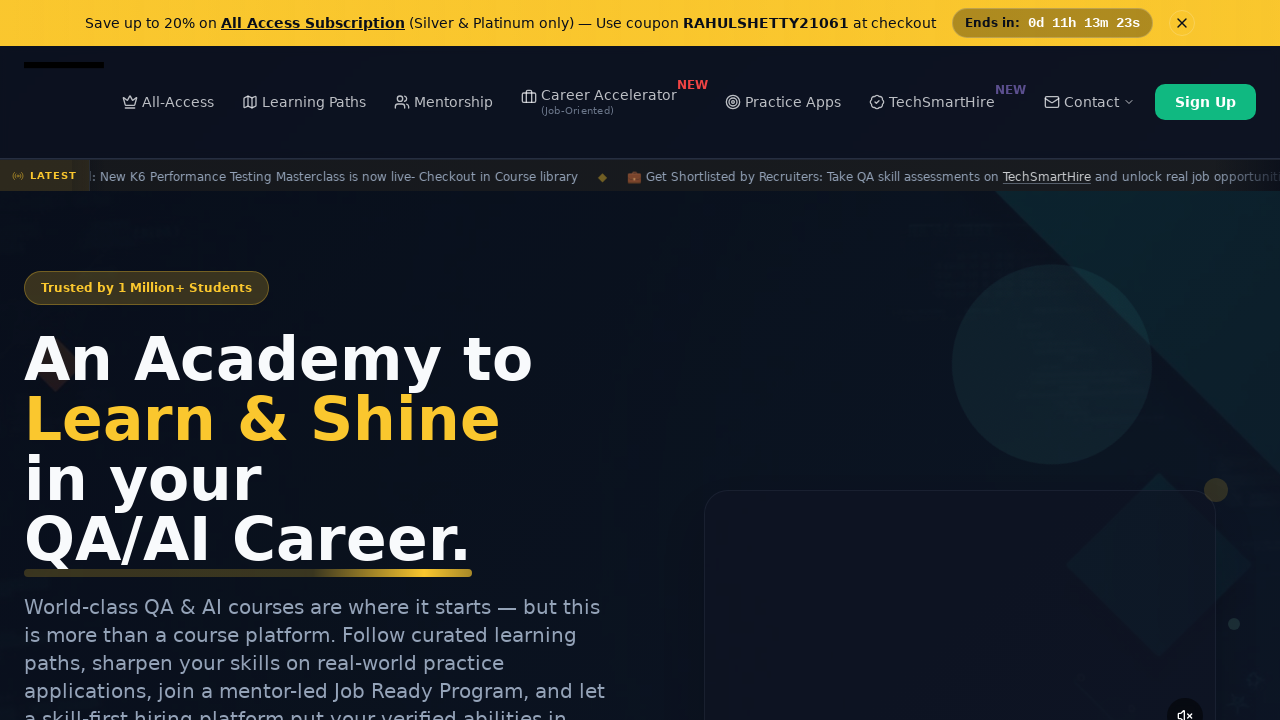

Switched back to original window
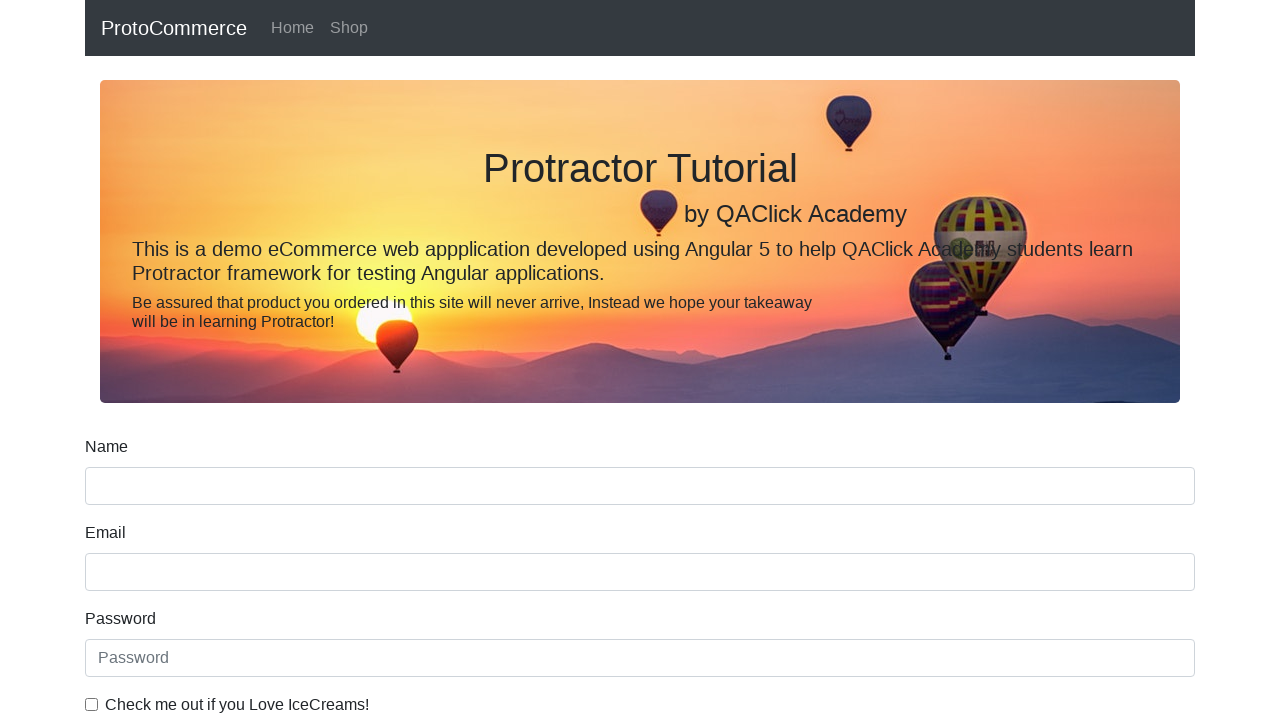

Filled name field with extracted course name: 'Playwright Testing' on input[name='name']
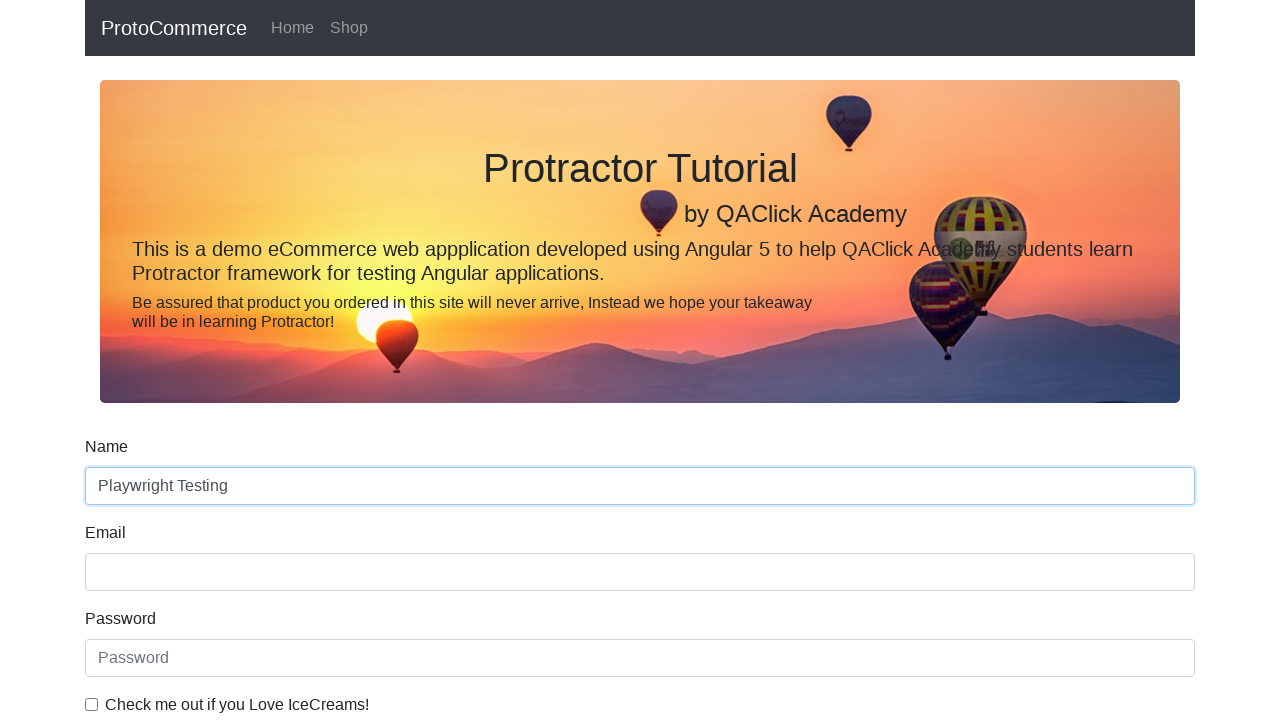

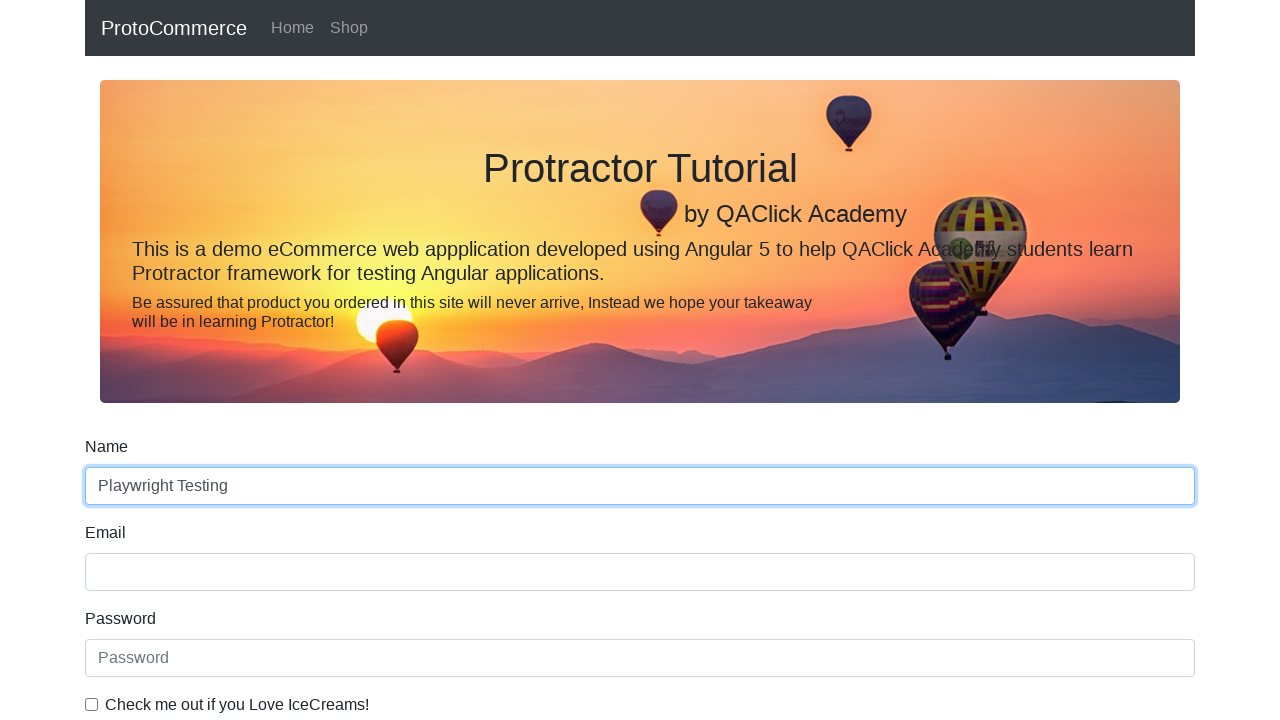